Tests JavaScript confirm alert handling by clicking a button to trigger a confirm dialog, reading the alert text, and accepting the alert.

Starting URL: https://v1.training-support.net/selenium/javascript-alerts

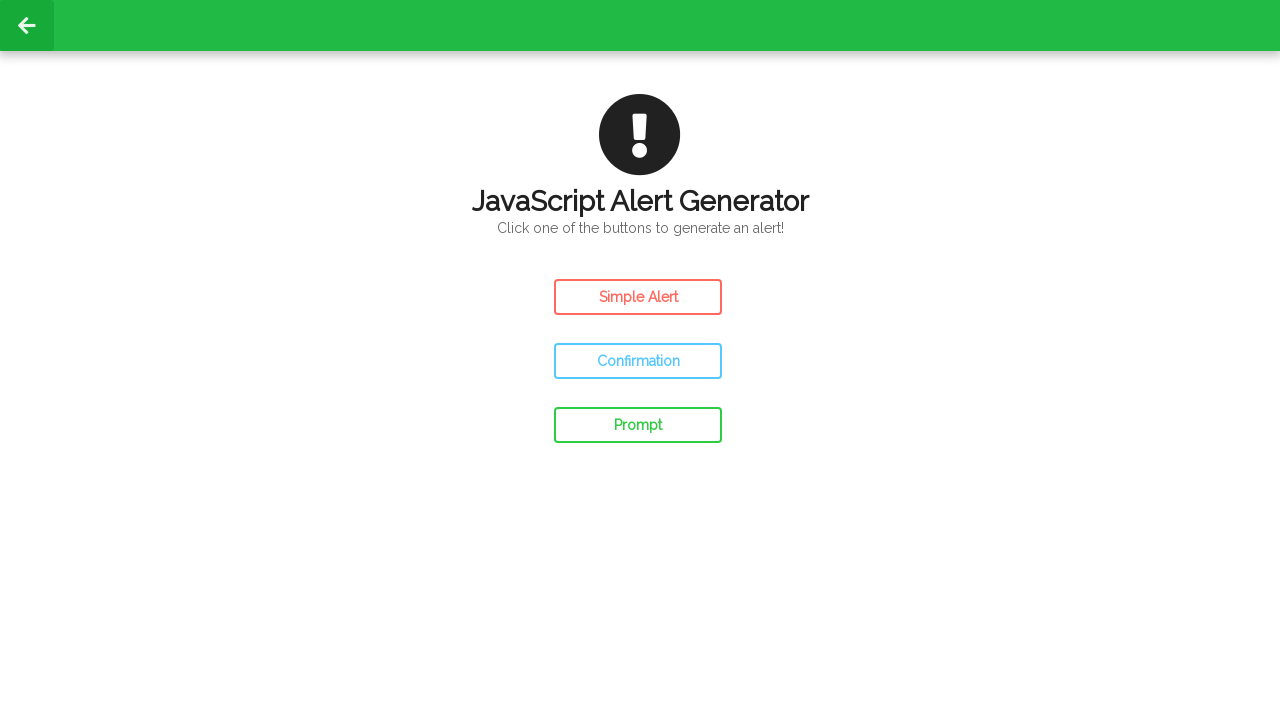

Clicked confirm button to trigger the alert at (638, 361) on #confirm
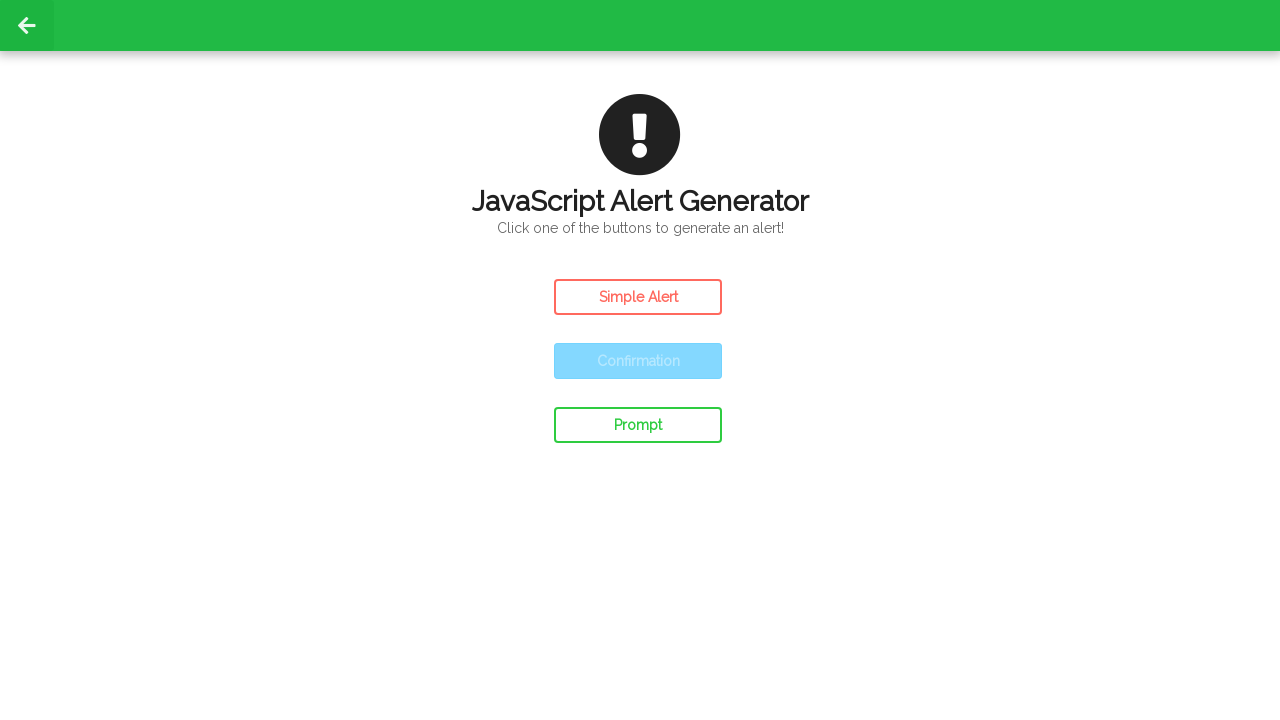

Set up dialog handler to accept confirm dialogs
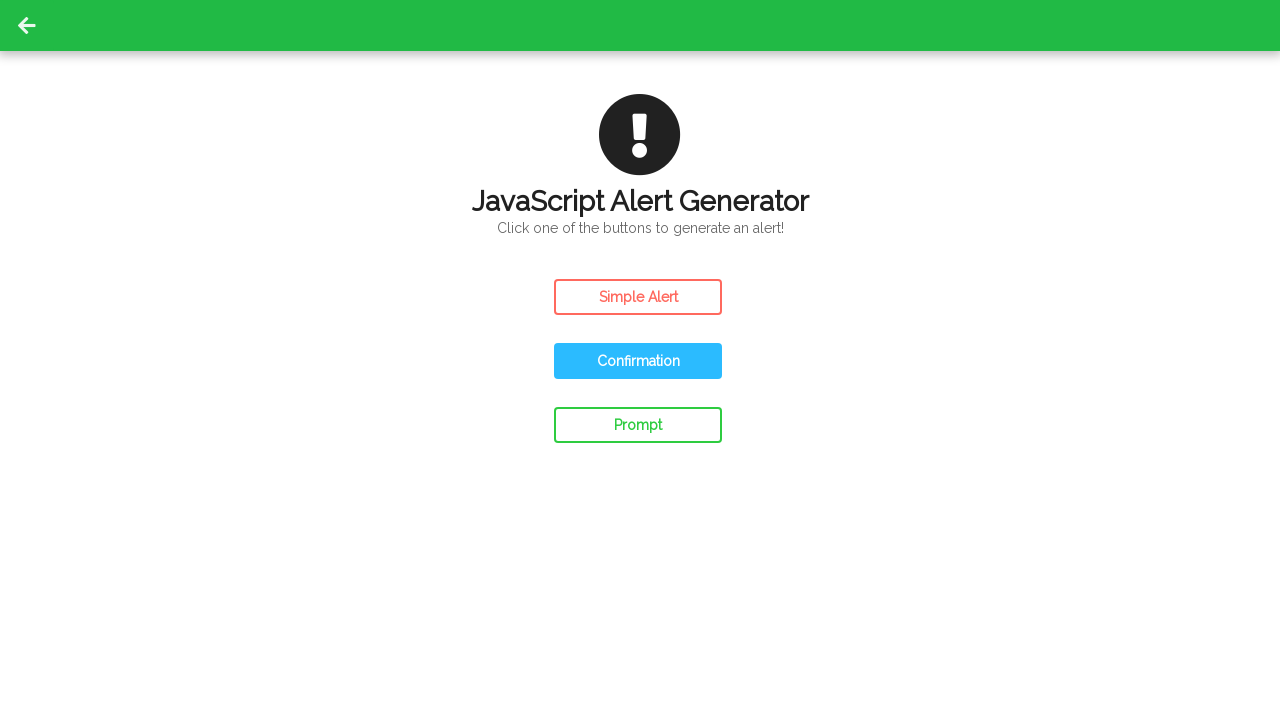

Reloaded the page
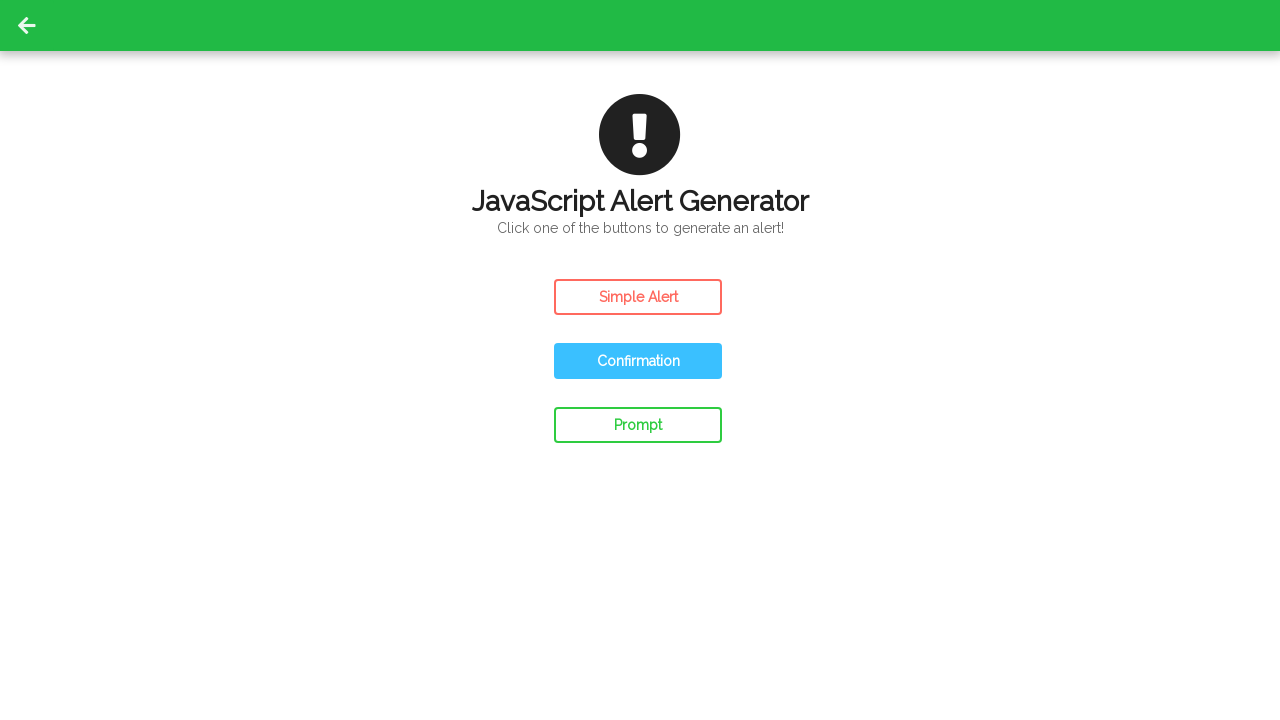

Set up one-time dialog handler to accept the confirm alert
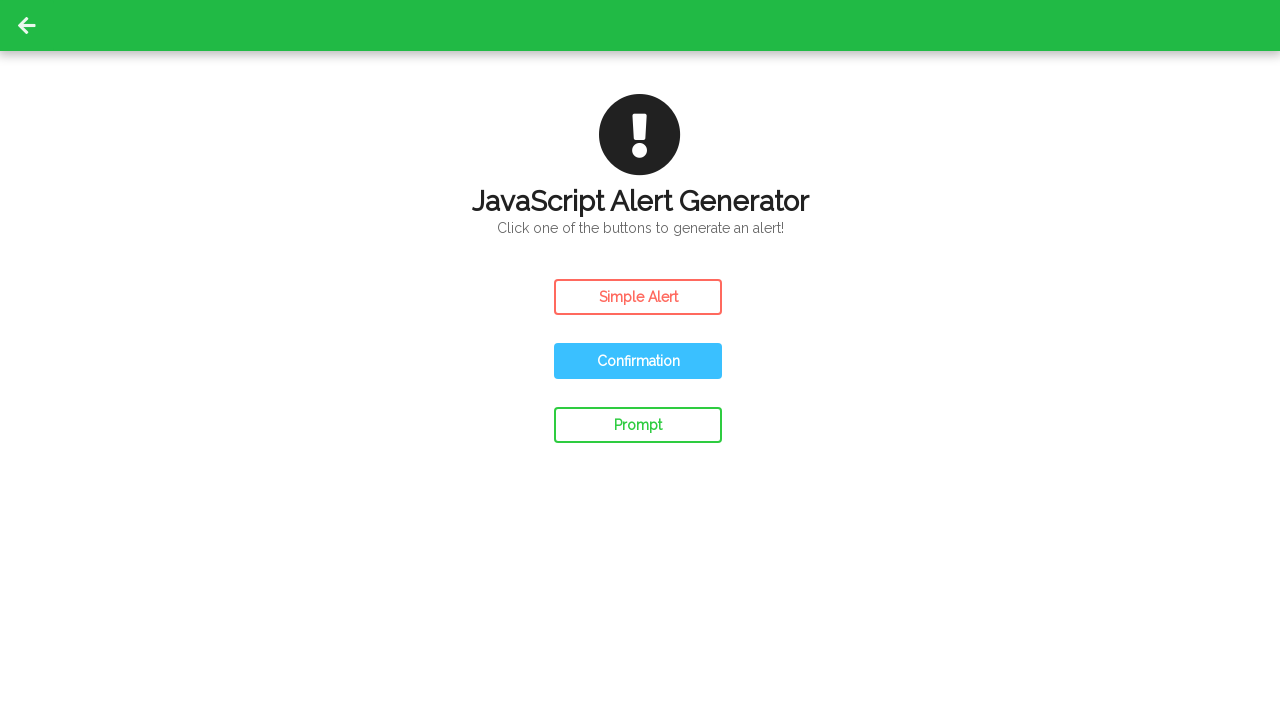

Clicked confirm button to trigger the JavaScript confirm dialog at (638, 361) on #confirm
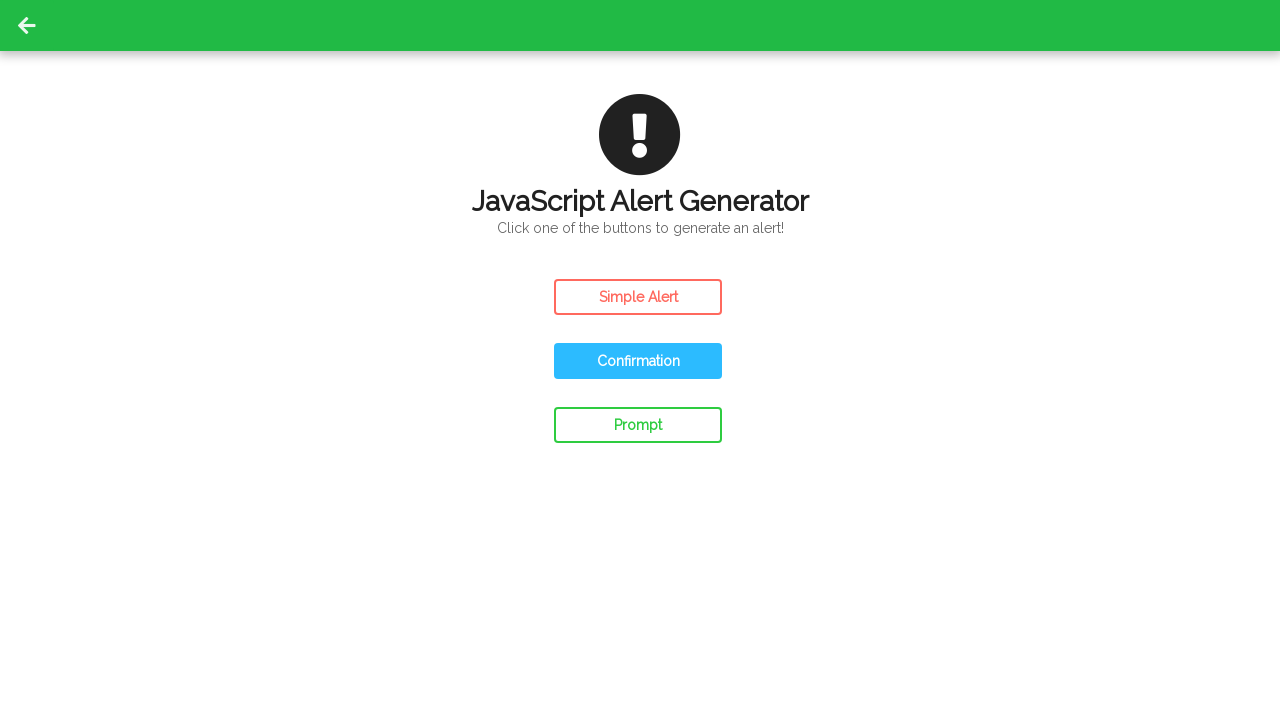

Waited for page to process alert response
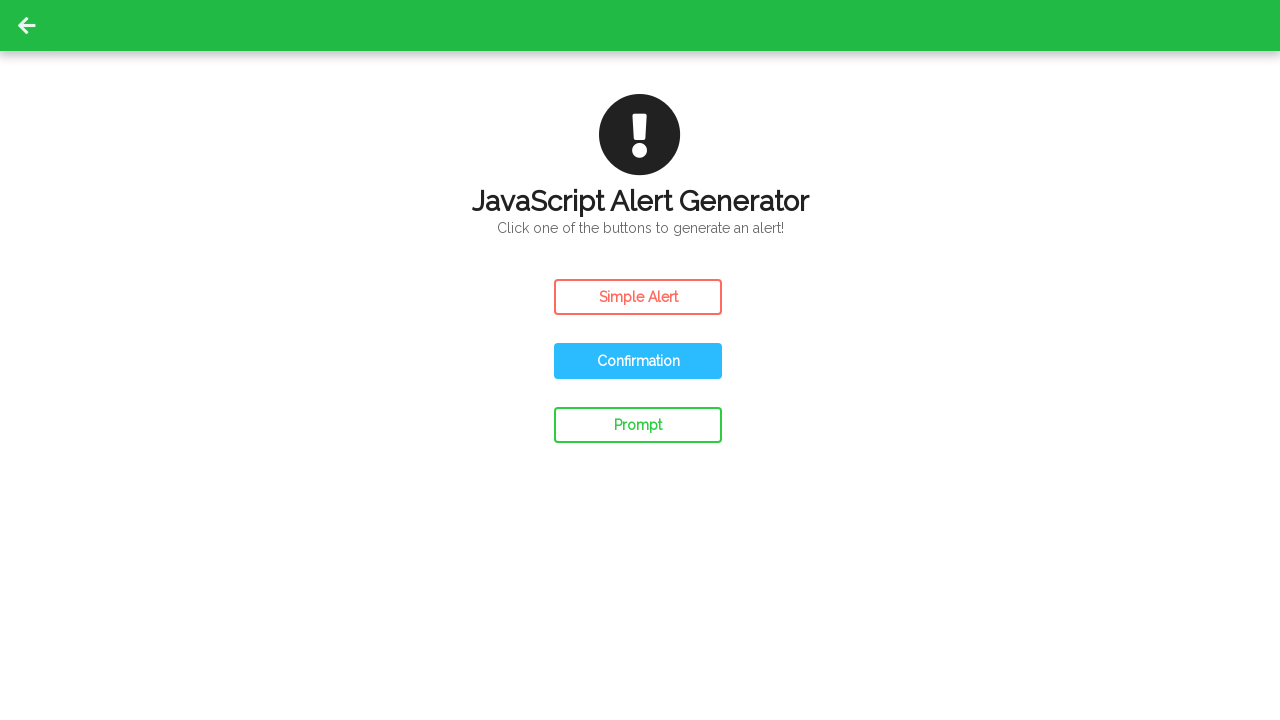

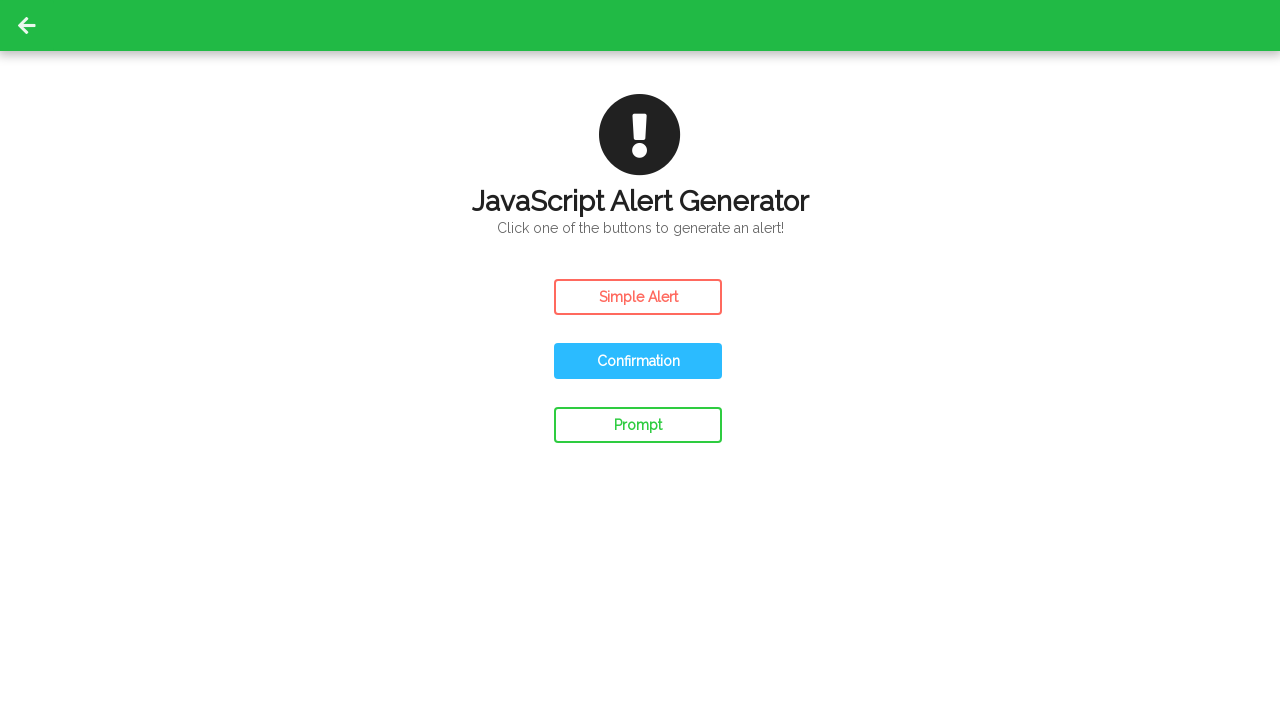